Tests selecting a specific date (June 10, 2026) using the date picker UI by navigating through months/years and clicking the target day, then validates the input value

Starting URL: https://testautomationpractice.blogspot.com/

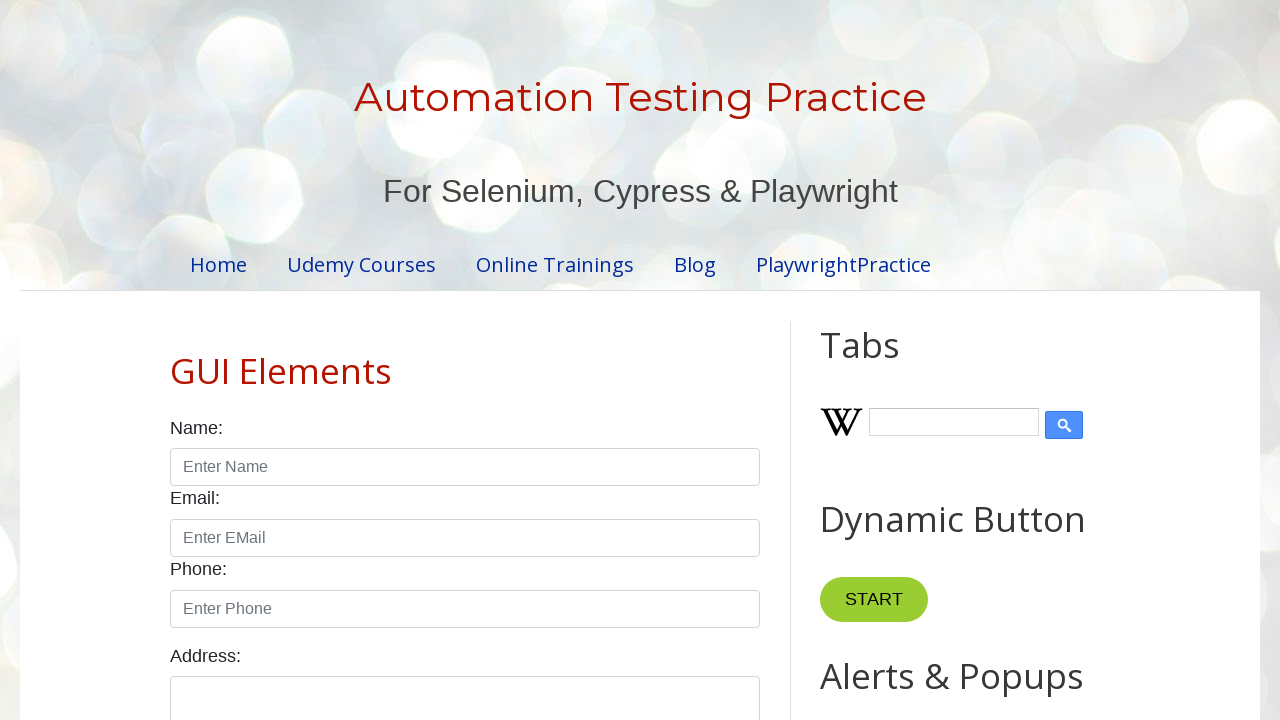

Clicked on the datepicker to open the calendar at (515, 360) on #datepicker
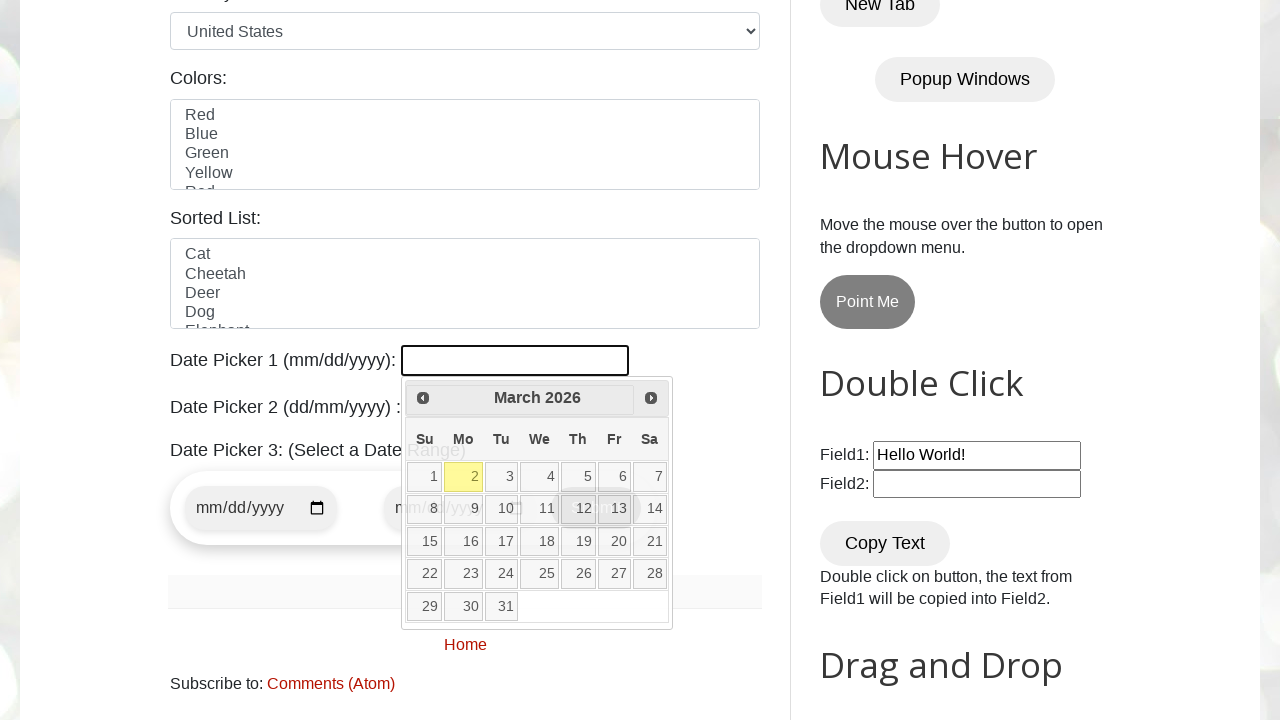

Retrieved current month 'March' and year '2026' from datepicker
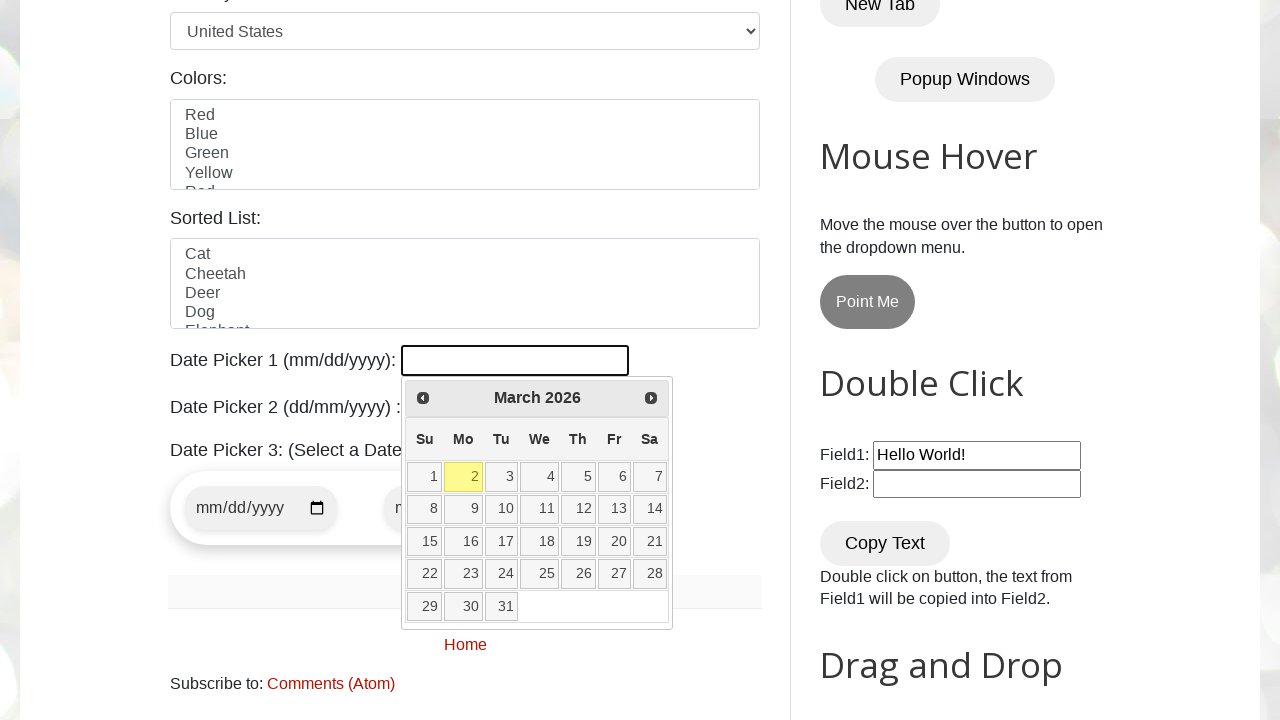

Clicked 'Next' button to navigate to later month/year at (651, 398) on a[title='Next']
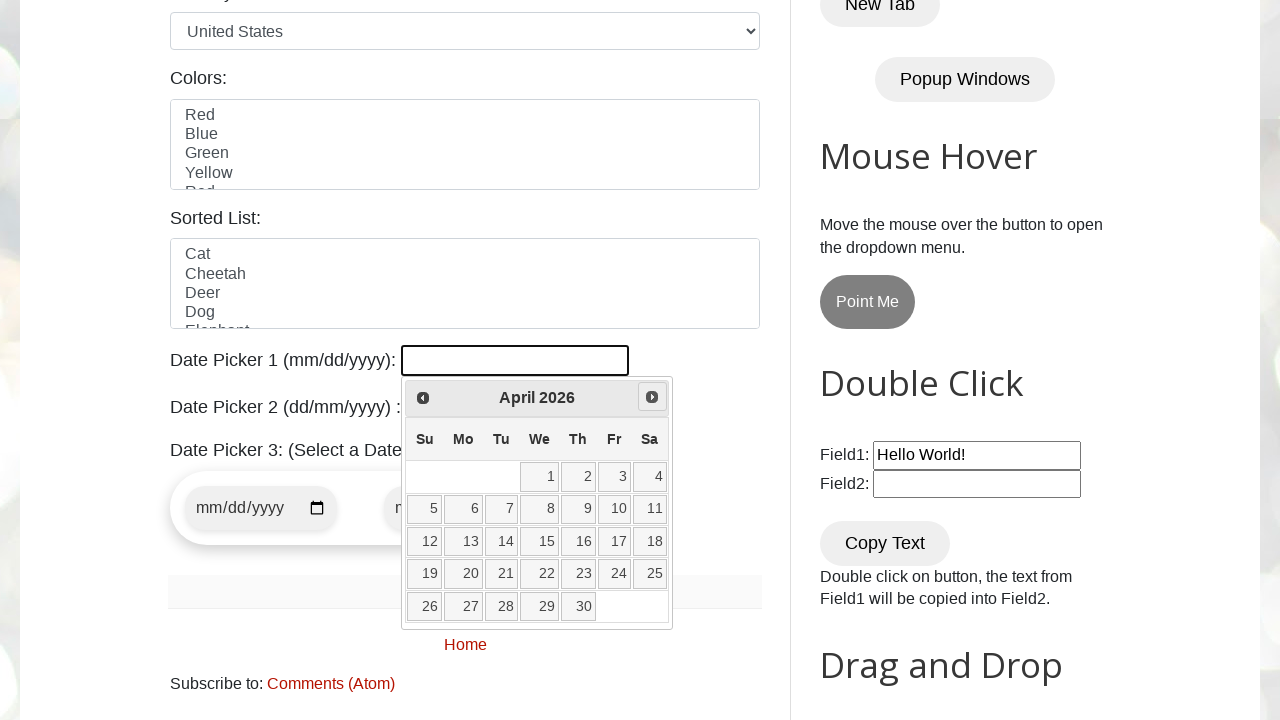

Retrieved current month 'April' and year '2026' from datepicker
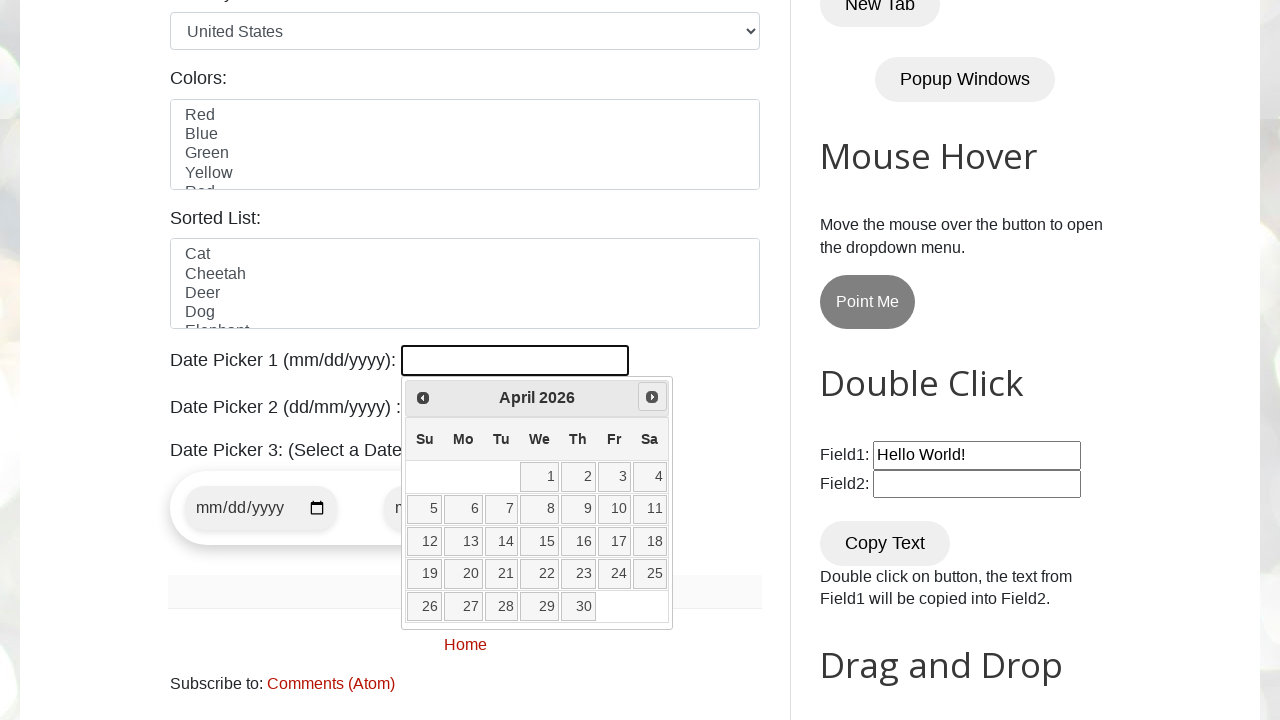

Clicked 'Next' button to navigate to later month/year at (652, 397) on a[title='Next']
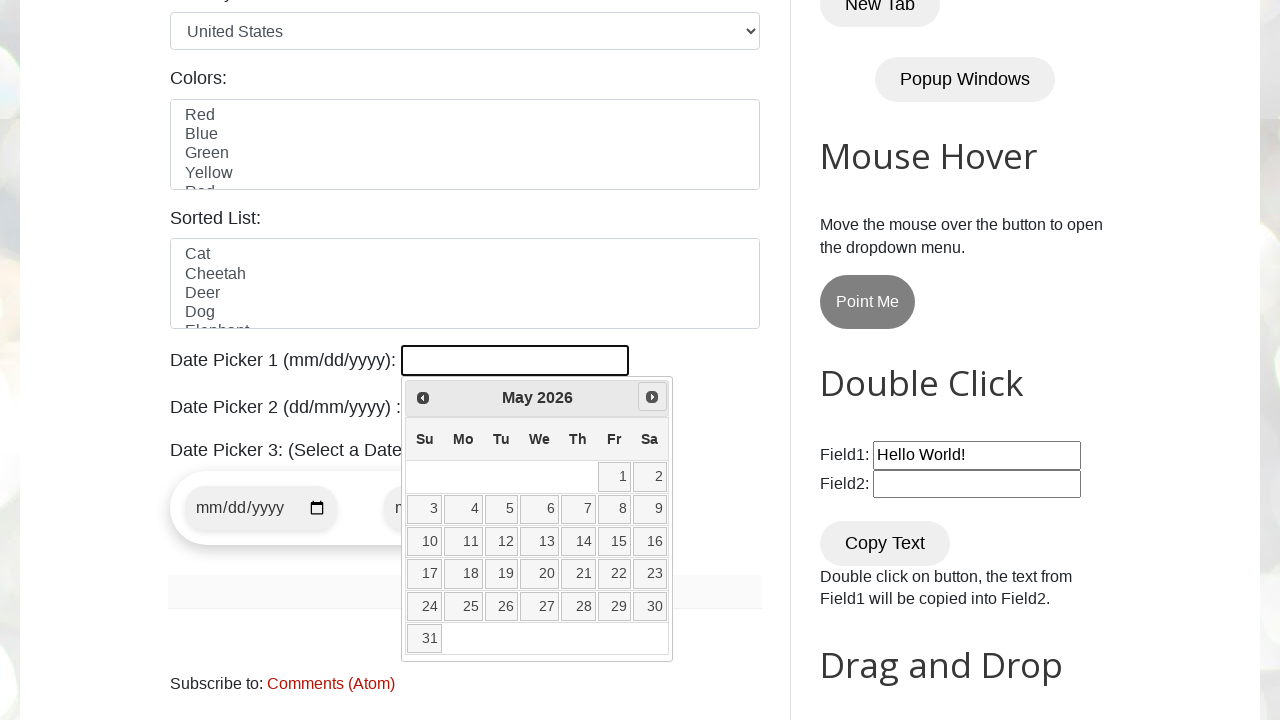

Retrieved current month 'May' and year '2026' from datepicker
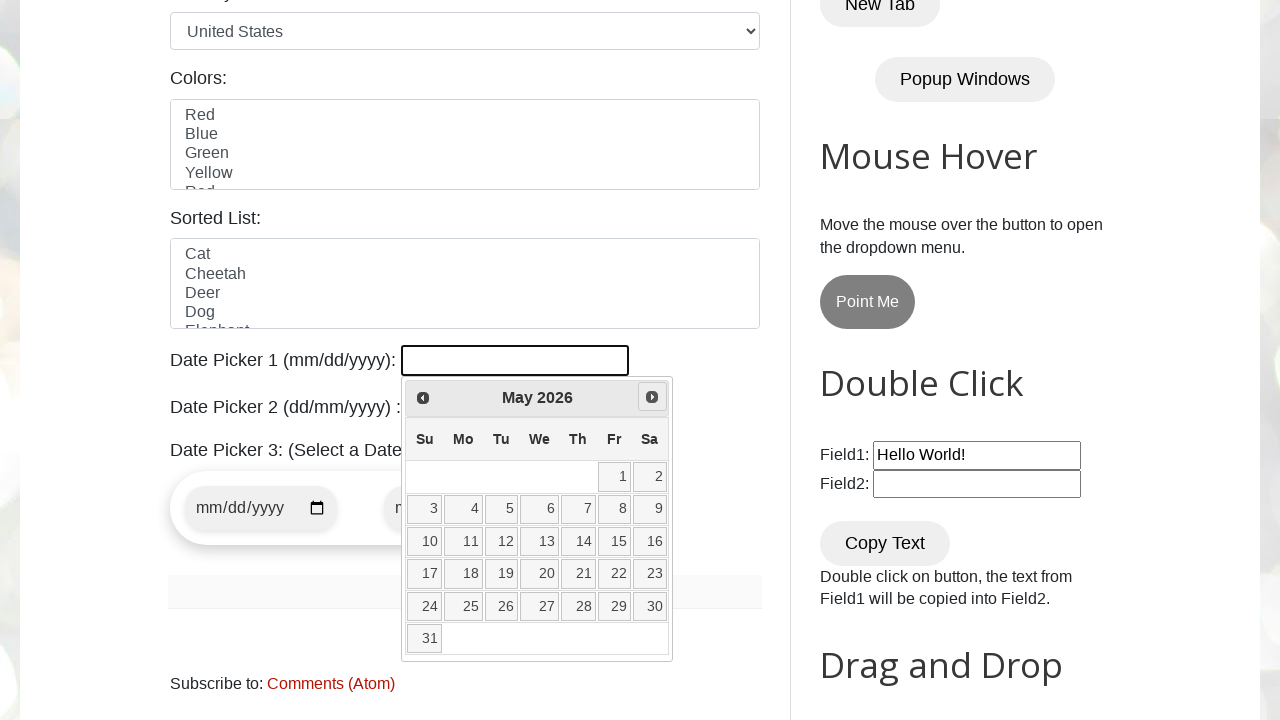

Clicked 'Next' button to navigate to later month/year at (652, 397) on a[title='Next']
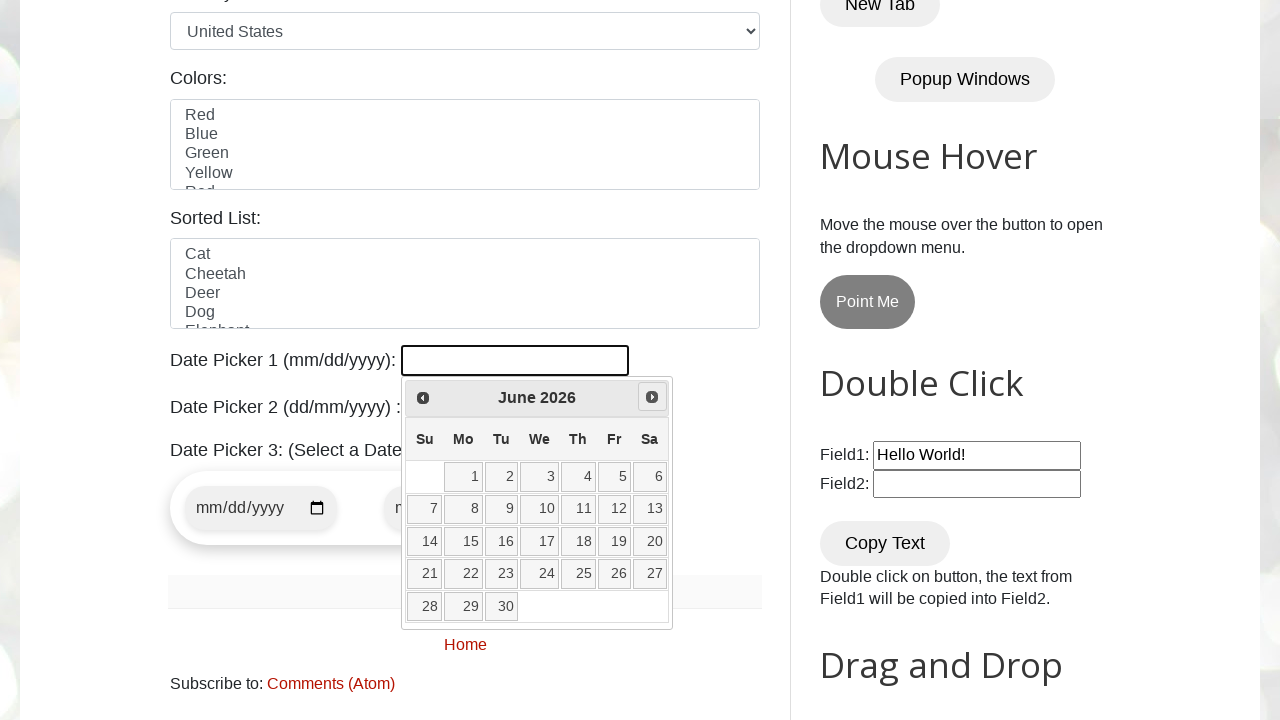

Retrieved current month 'June' and year '2026' from datepicker
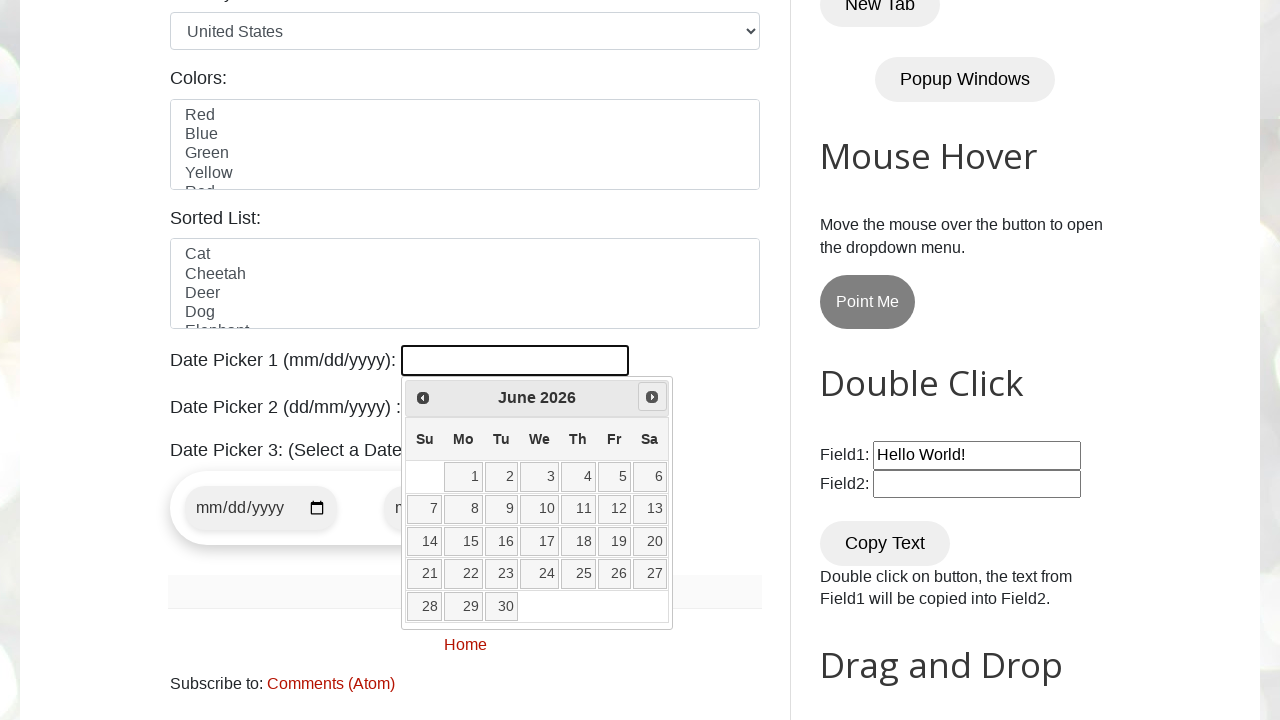

Reached target month and year: June 2026
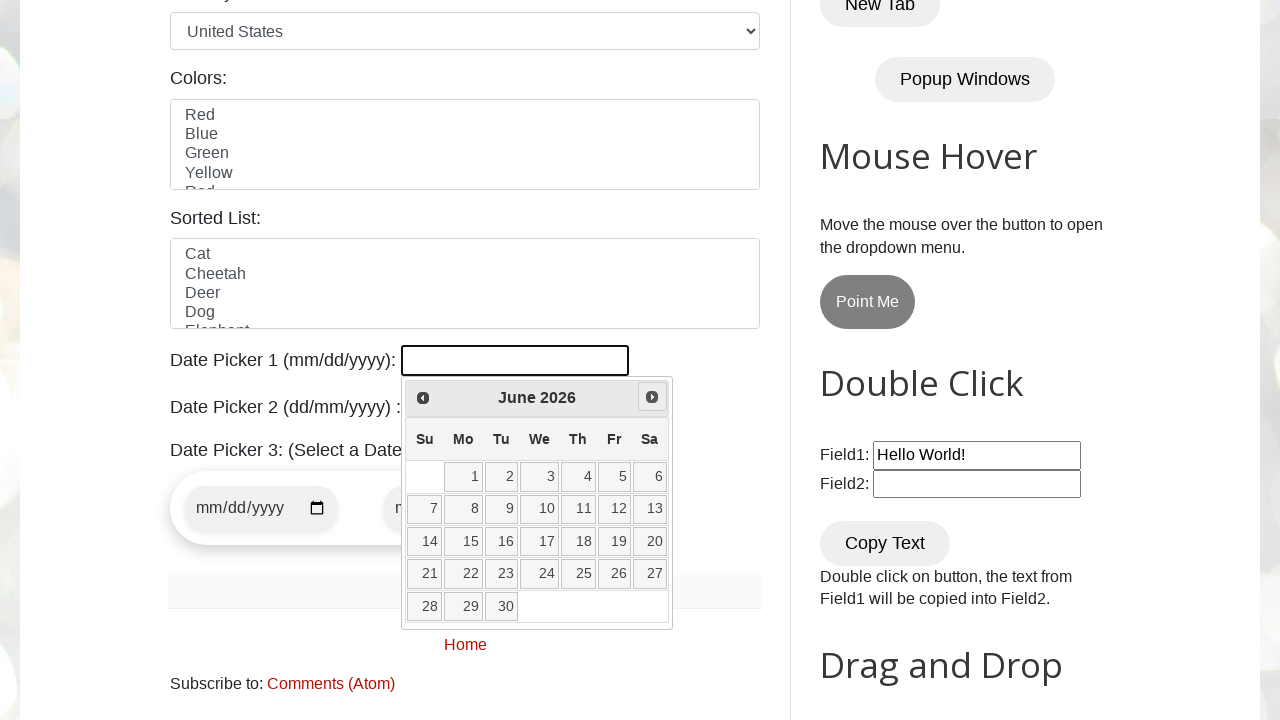

Retrieved all available day locators from the calendar
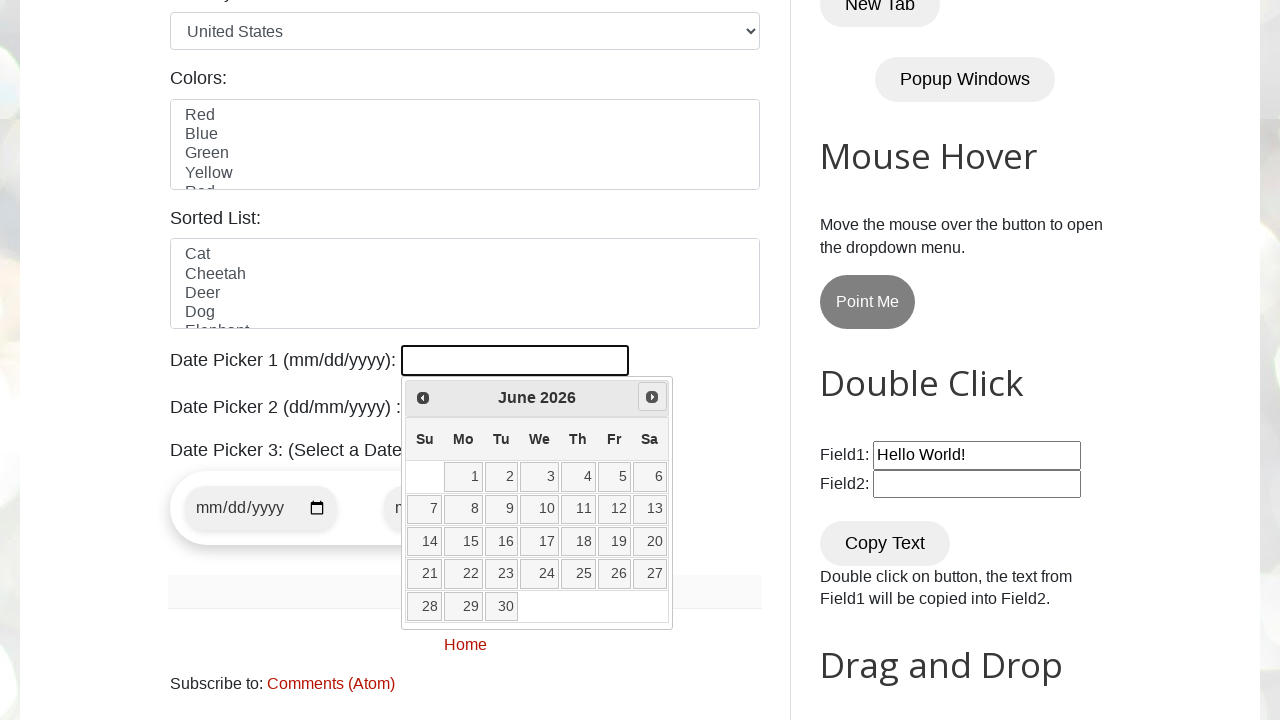

Clicked on day 10 in the calendar at (540, 509) on .ui-state-default >> nth=11
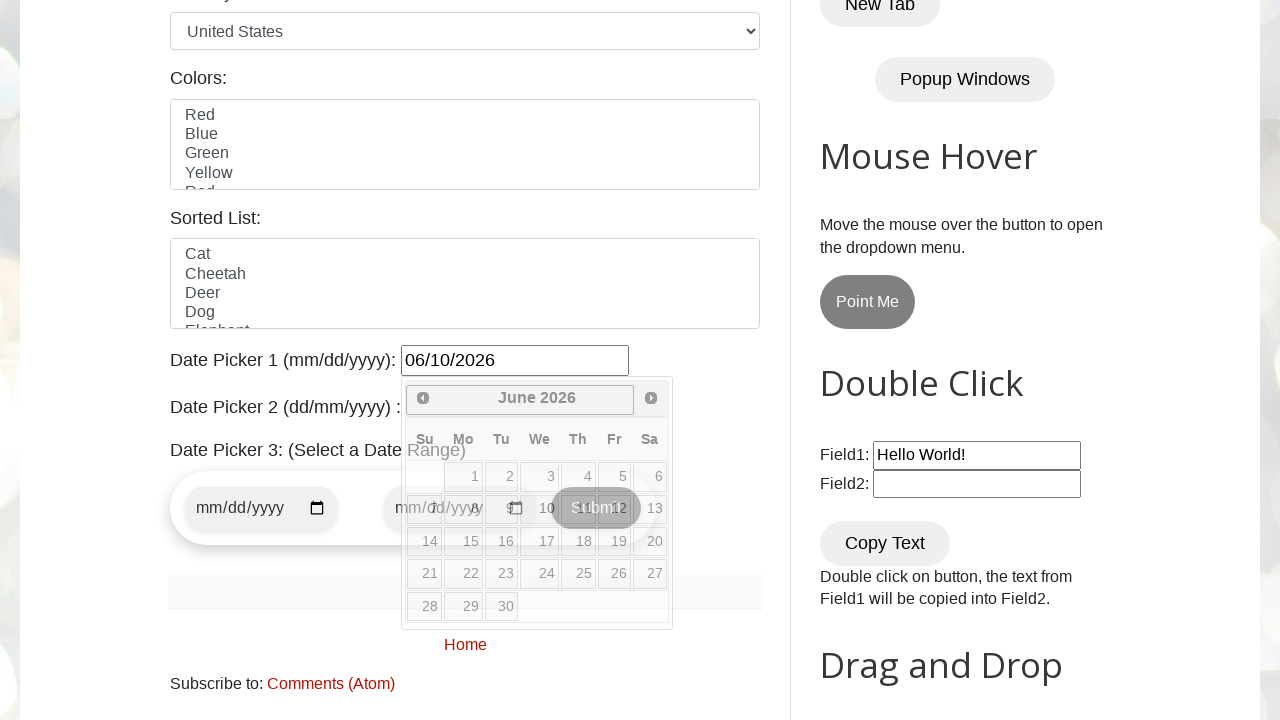

Blurred the datepicker input field
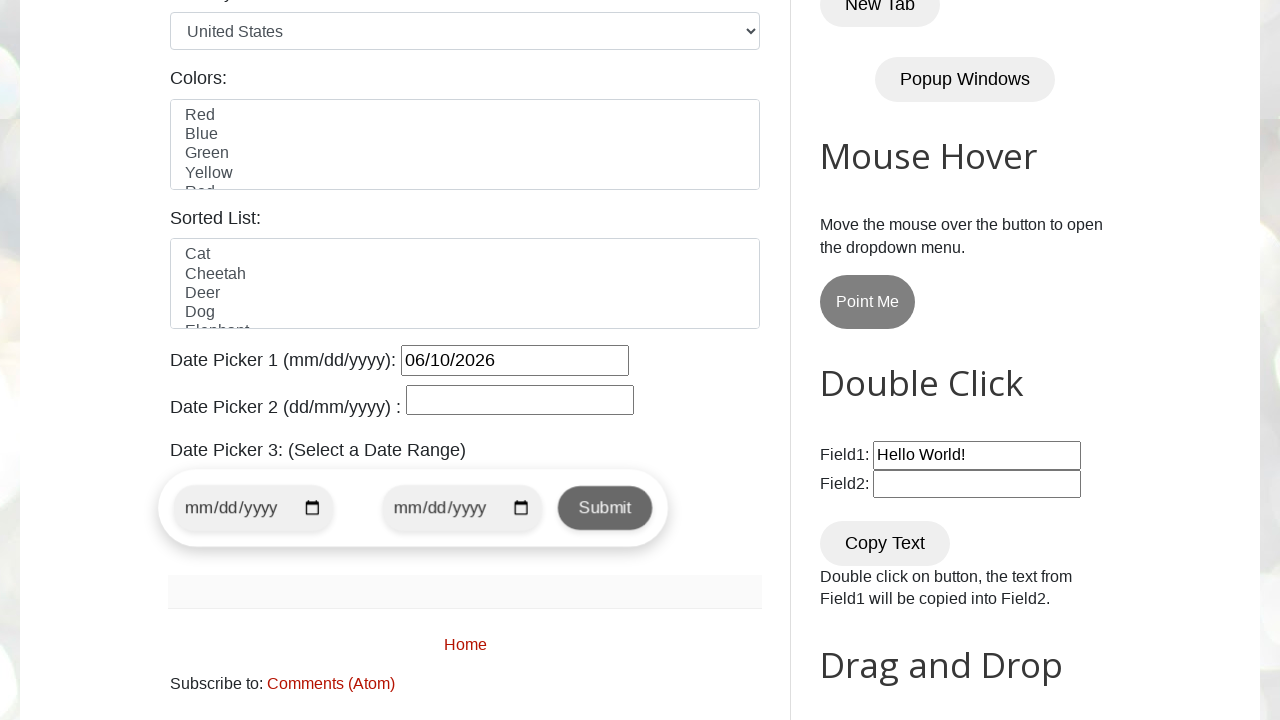

Validated that datepicker input value is '06/10/2026'
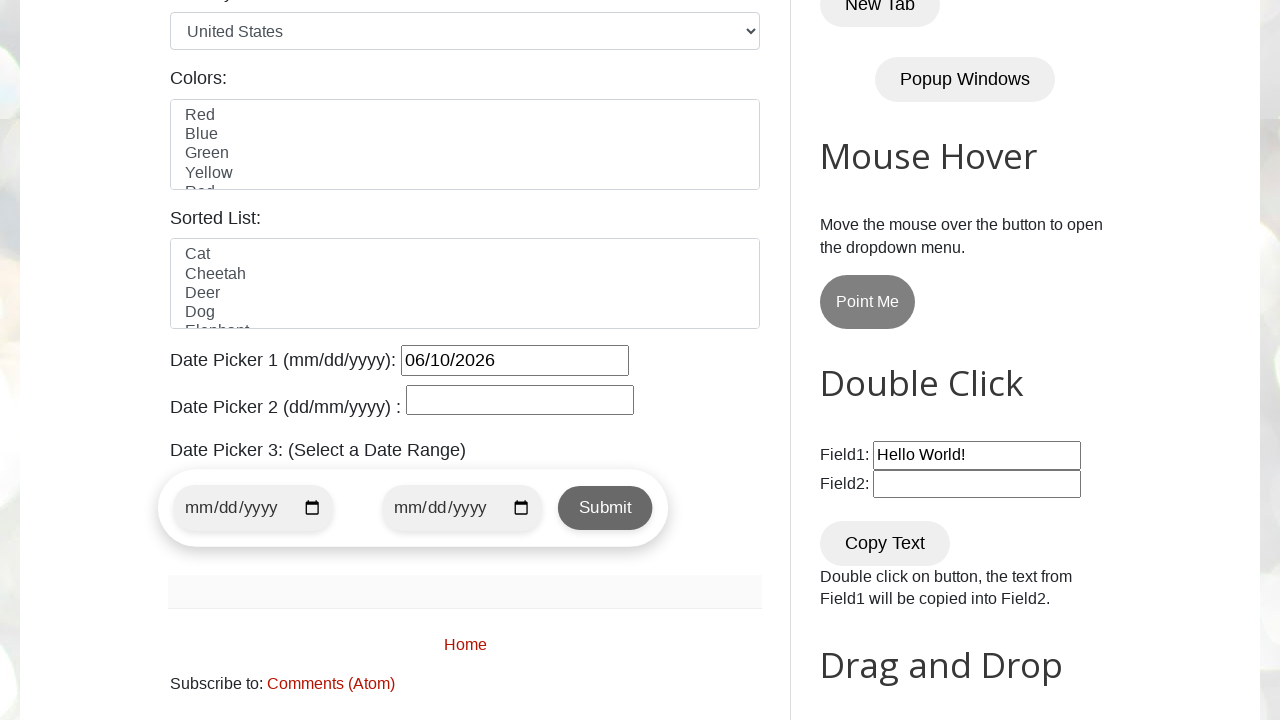

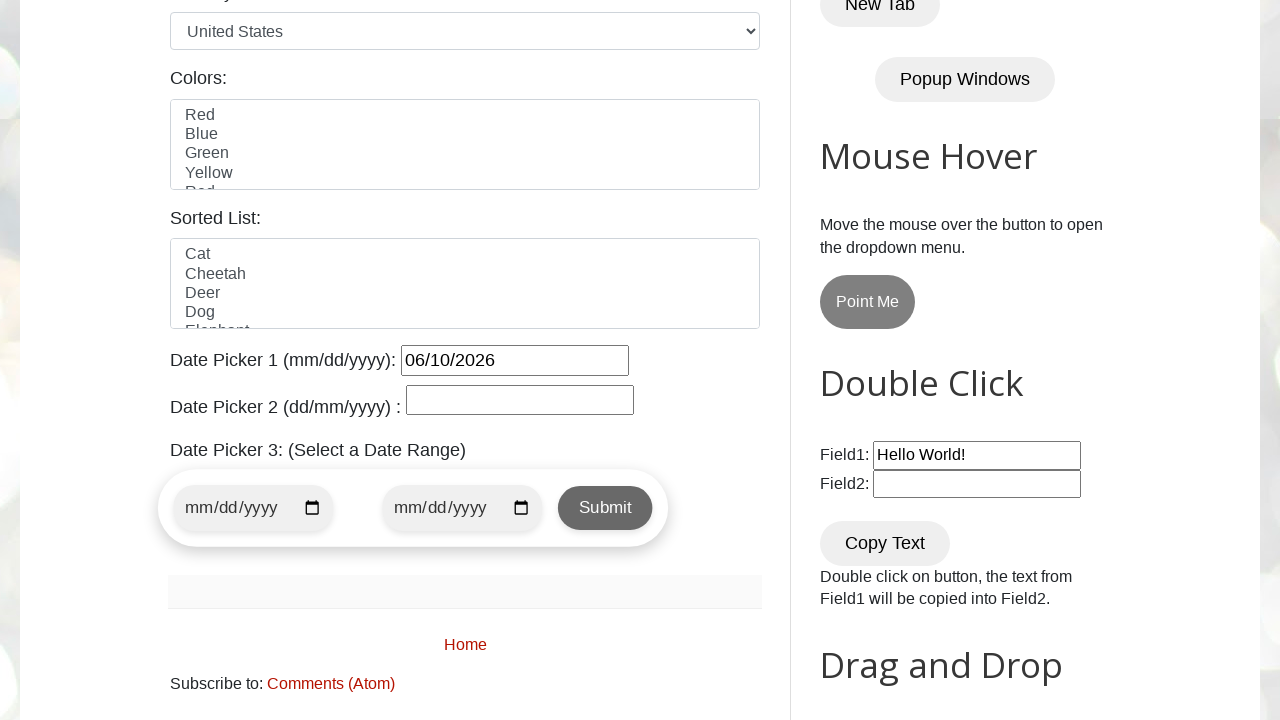